Navigates to Rediff.com homepage and performs a right-click (context click) action on a sign-in related link element to test context menu interaction.

Starting URL: https://www.rediff.com/

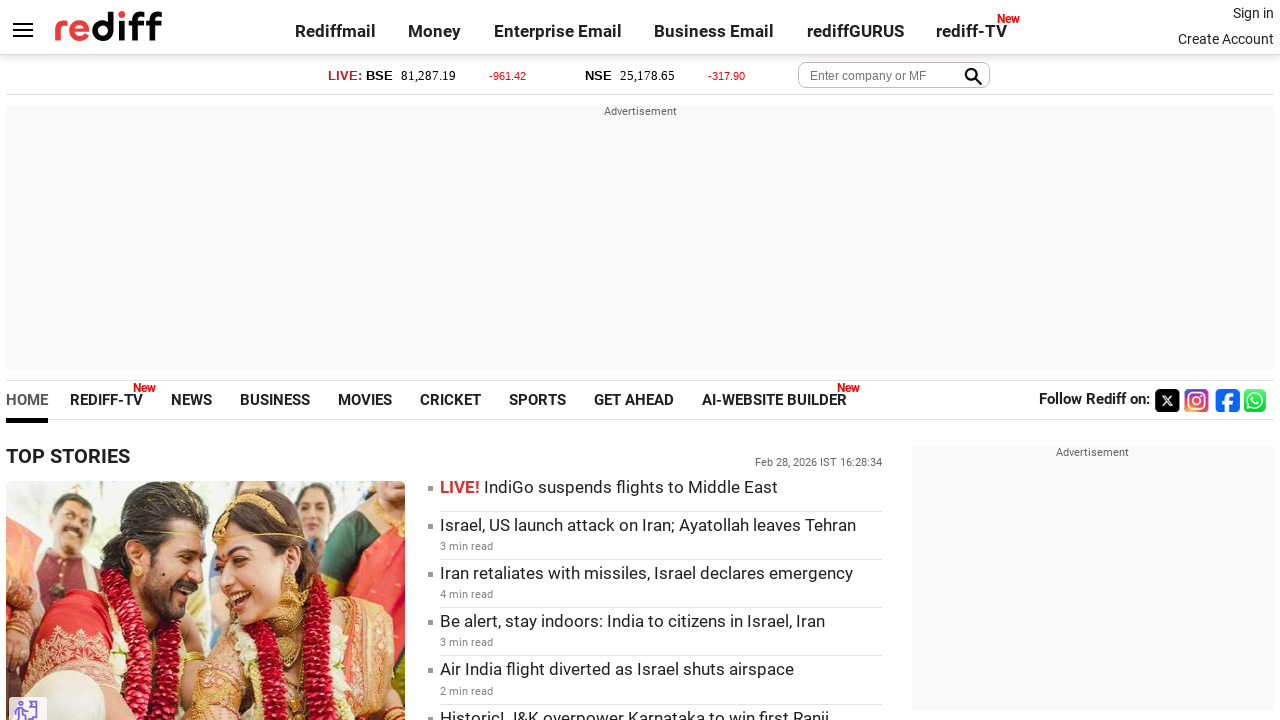

Waited for sign-in link element to load
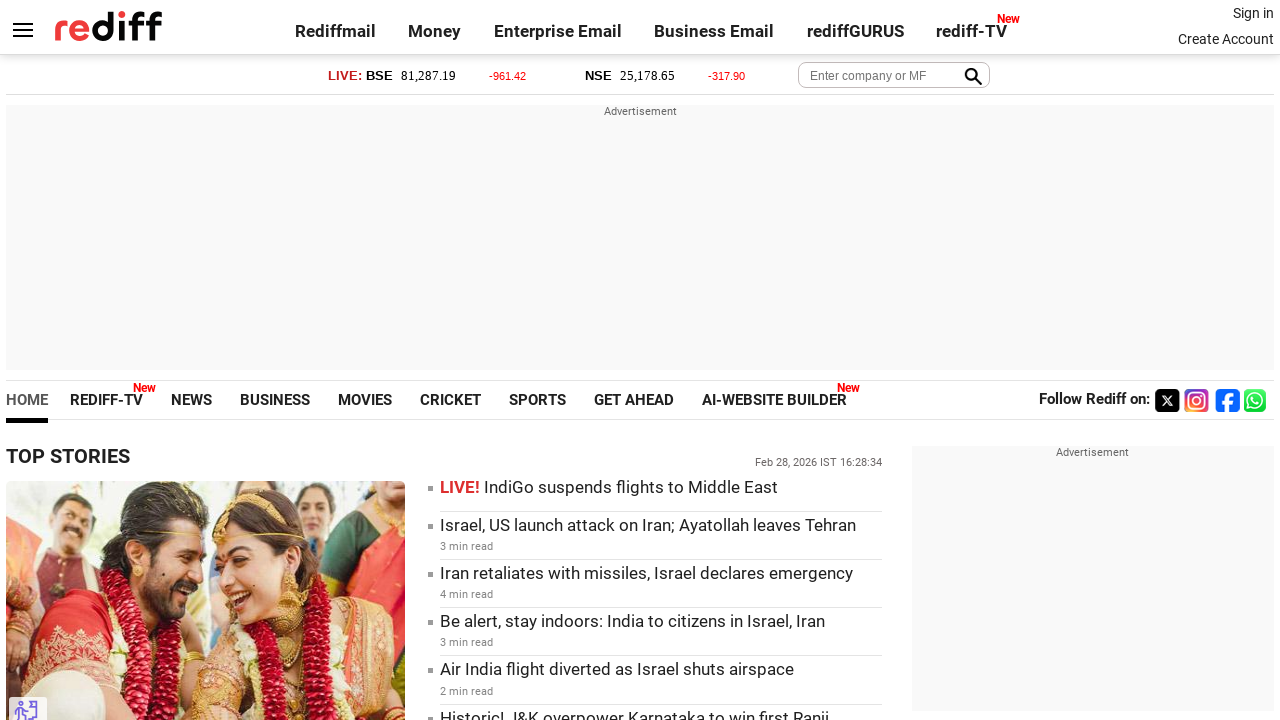

Performed right-click (context click) on sign-in link element at (1226, 39) on xpath=//*[@id='signin_info']/a[2]
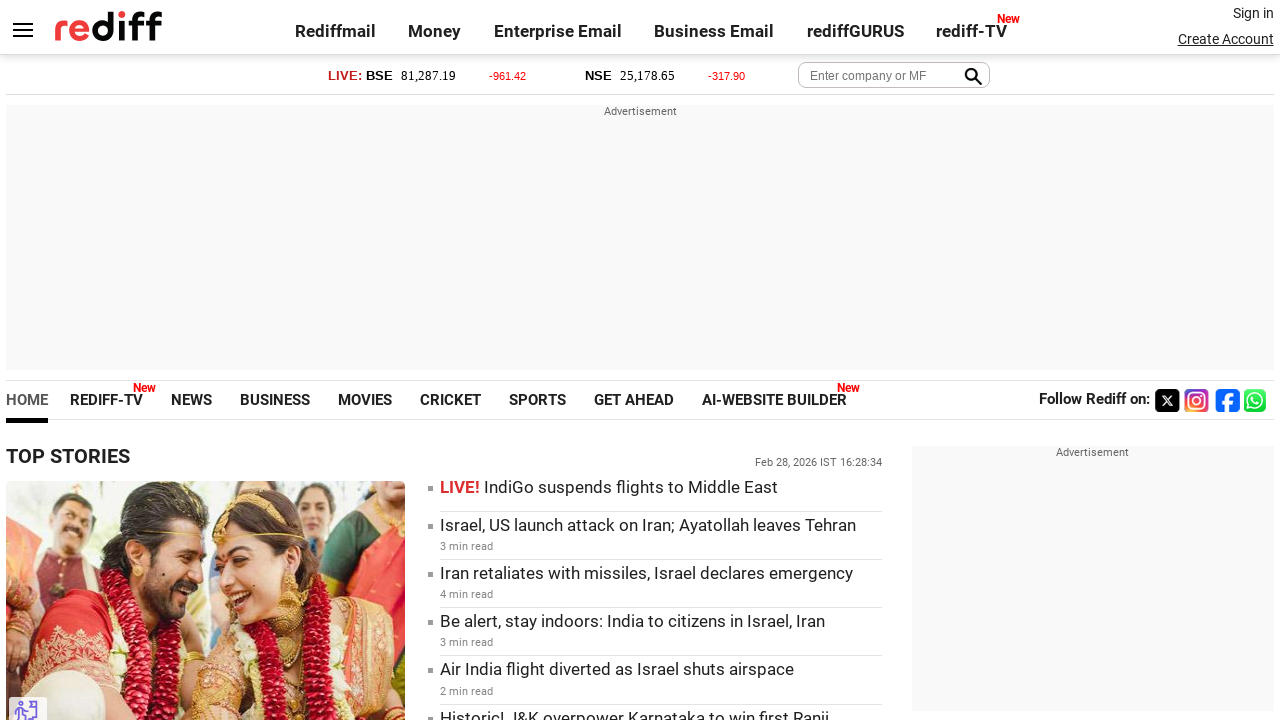

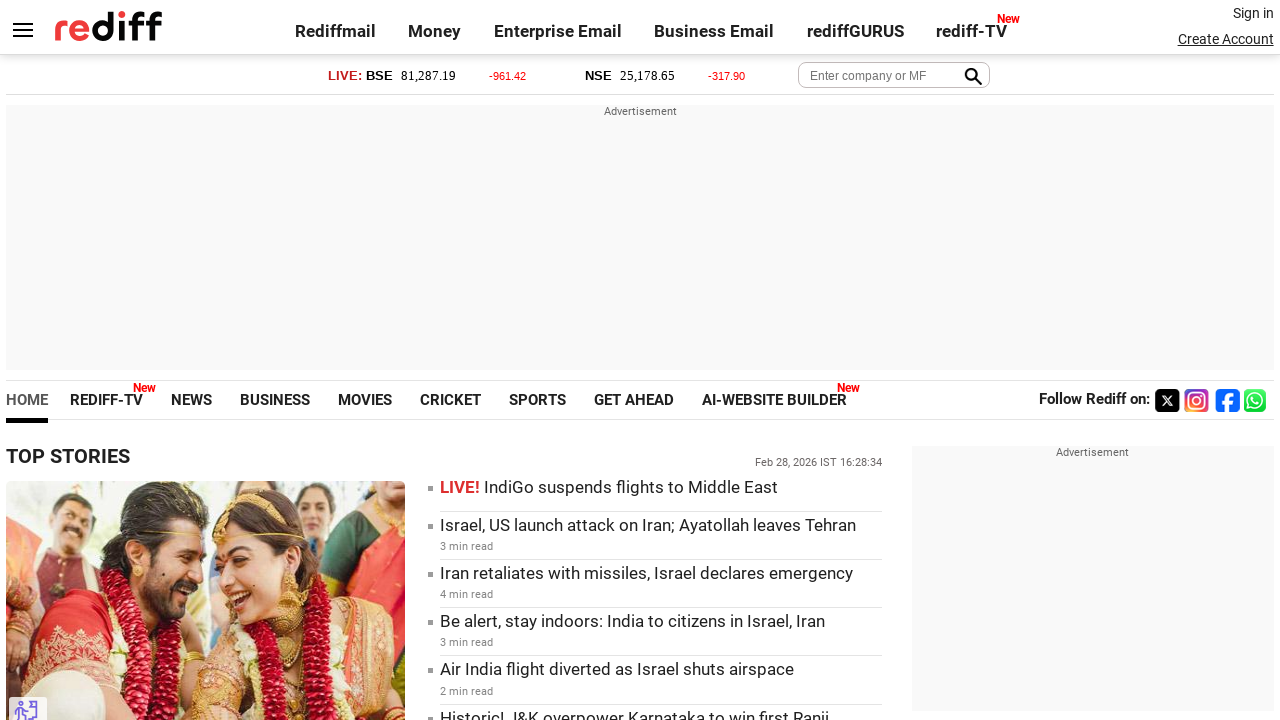